Tests checkbox functionality by clicking all checkboxes on the page and verifying their selected states are toggled

Starting URL: https://the-internet.herokuapp.com/checkboxes

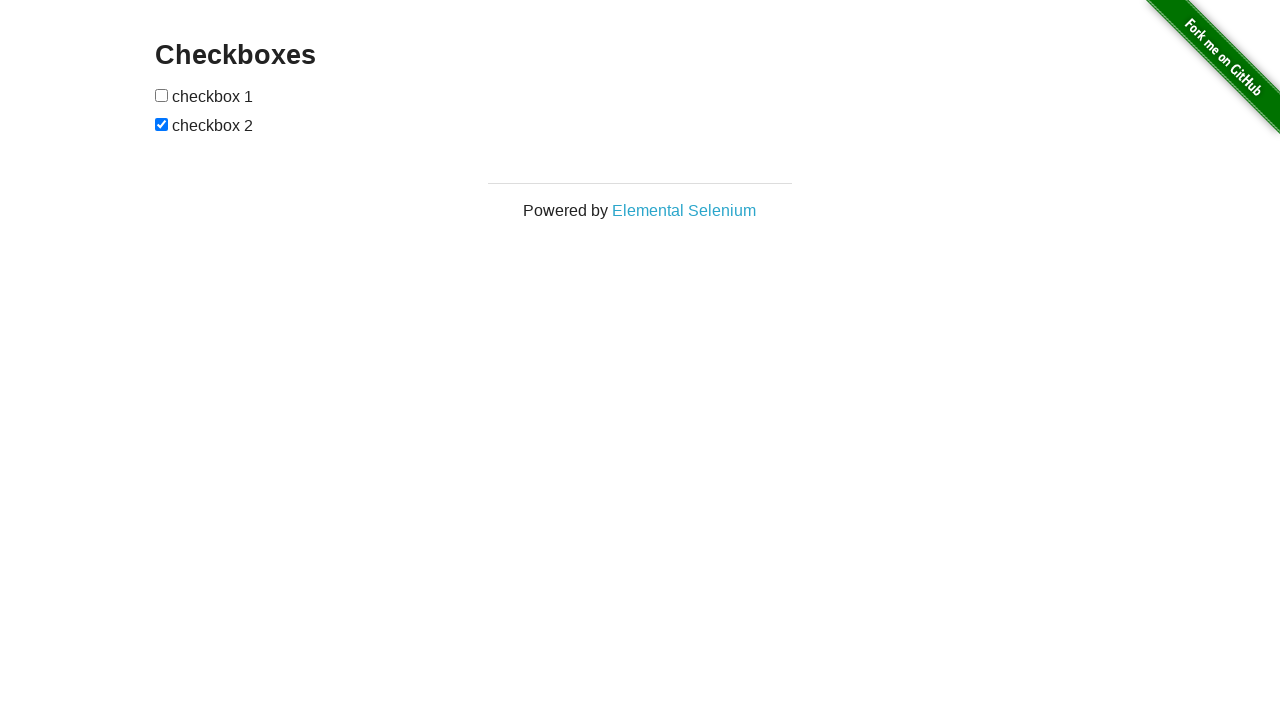

Waited for checkbox form to load
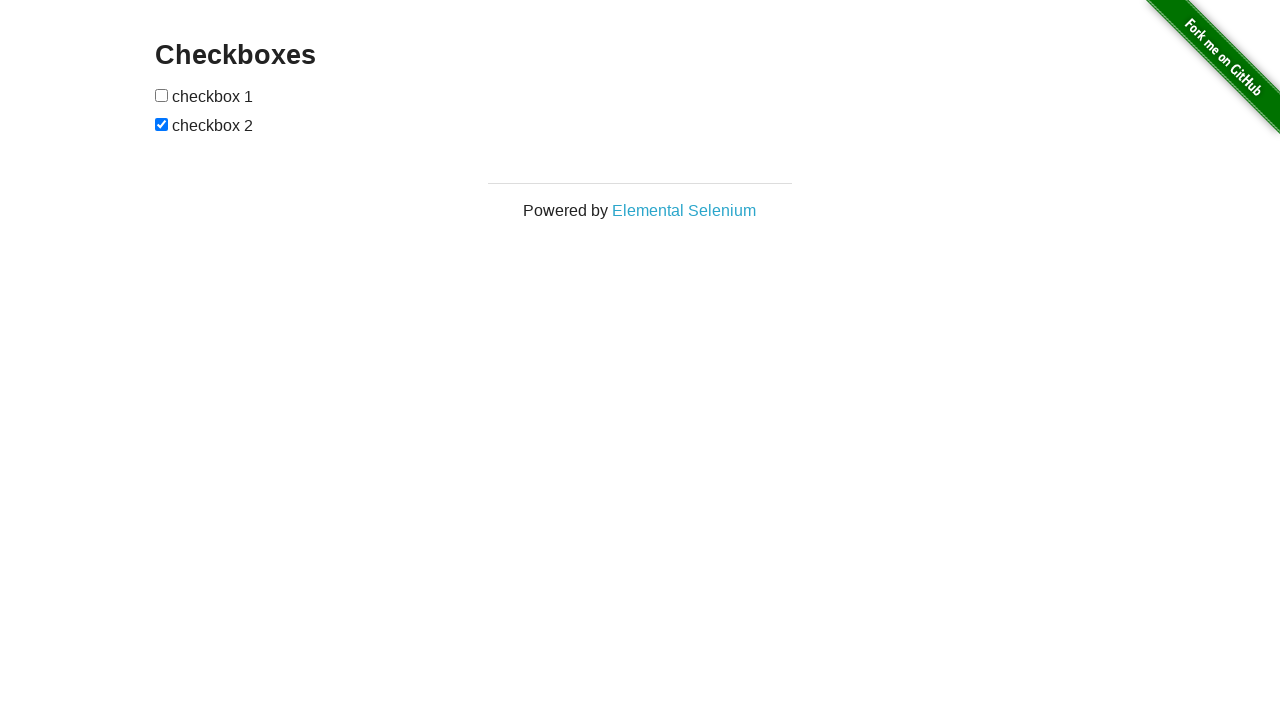

Located all checkboxes on the page
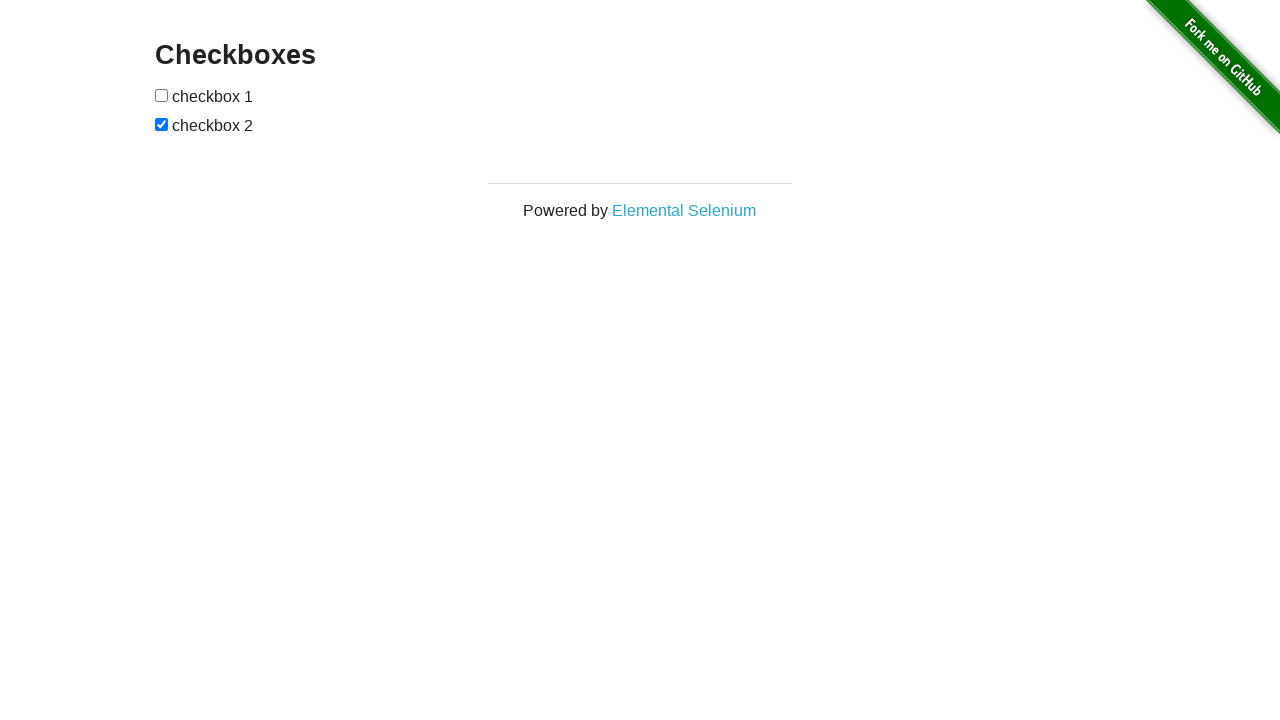

Found 2 checkboxes
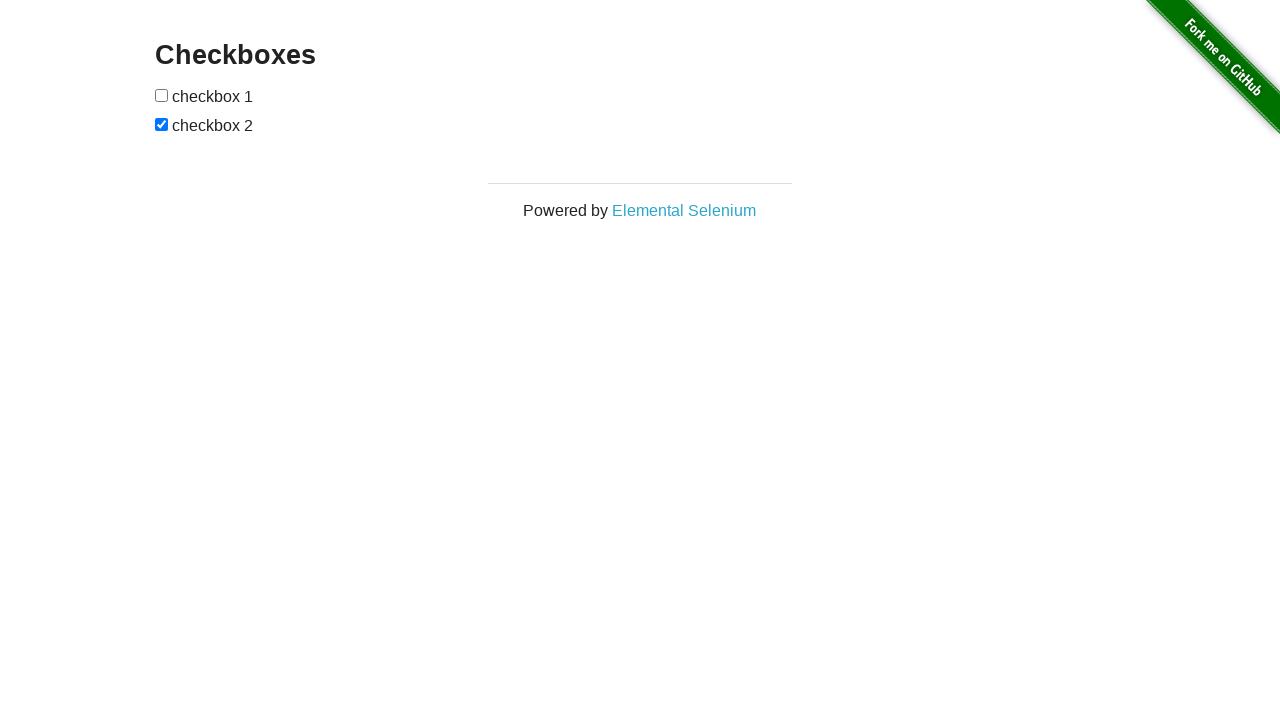

Clicked checkbox 1 to toggle its state at (162, 95) on xpath=//form[@id='checkboxes']/input >> nth=0
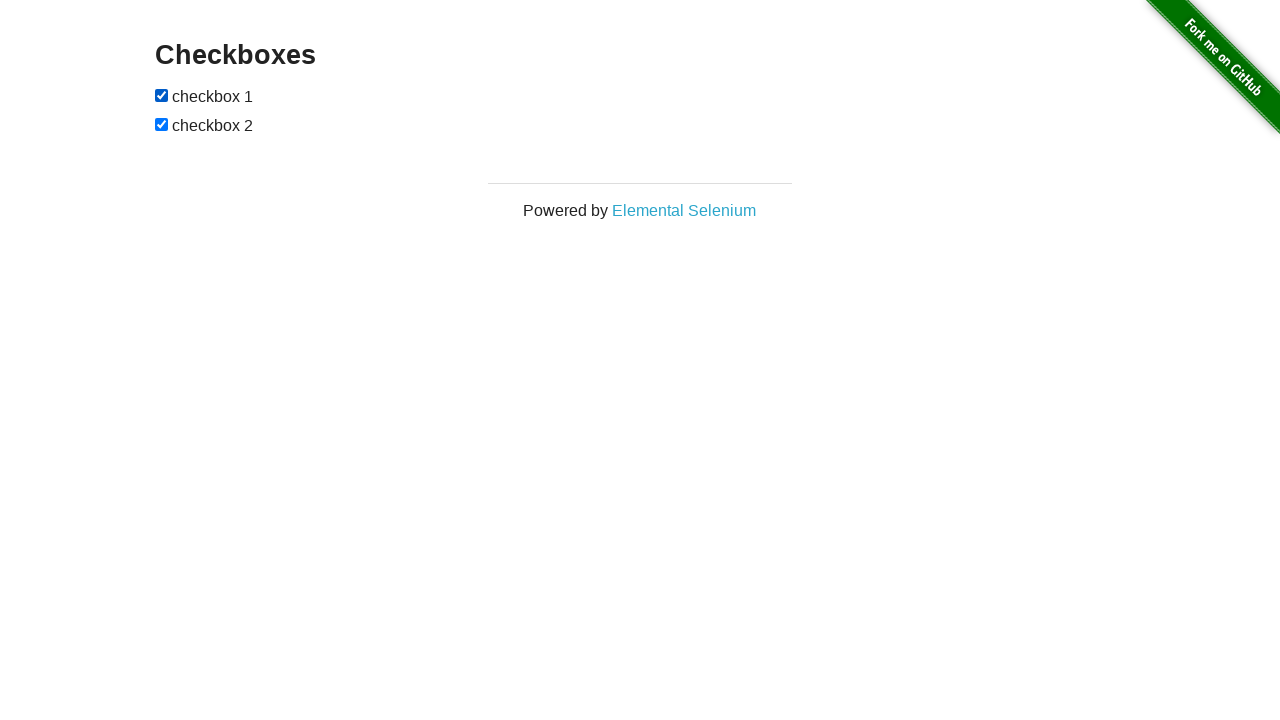

Clicked checkbox 2 to toggle its state at (162, 124) on xpath=//form[@id='checkboxes']/input >> nth=1
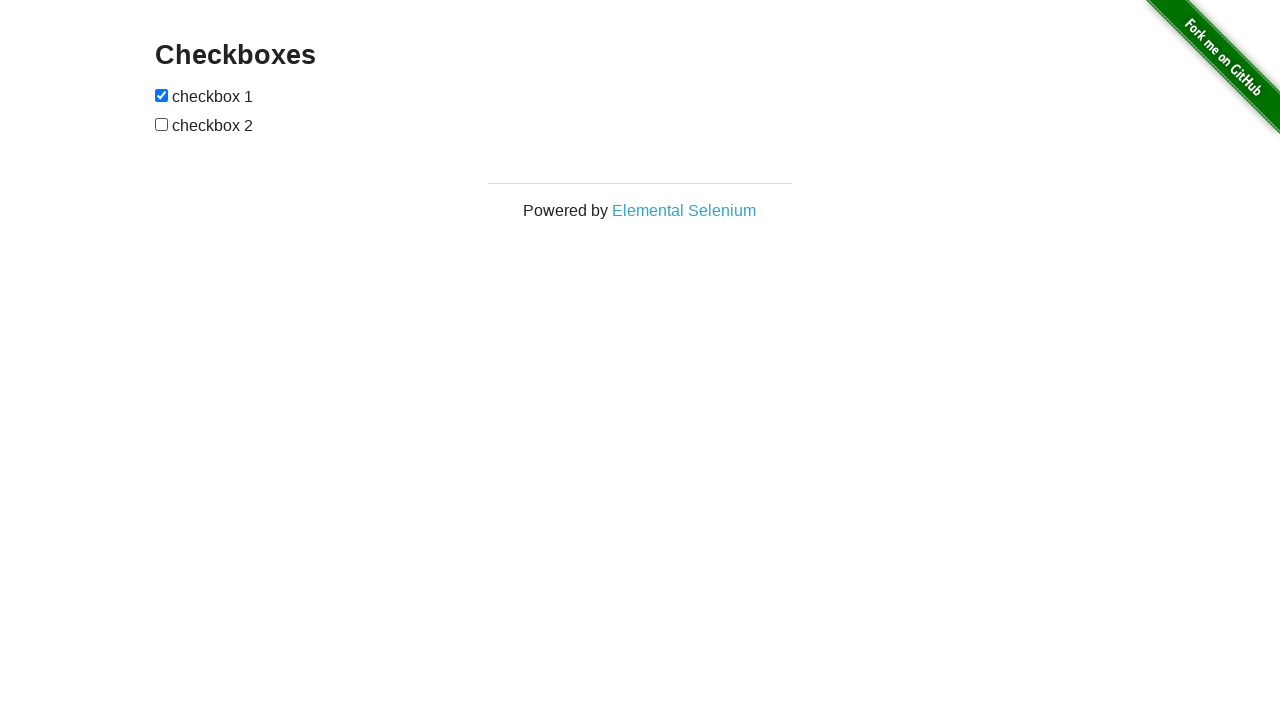

Verified first checkbox is now checked
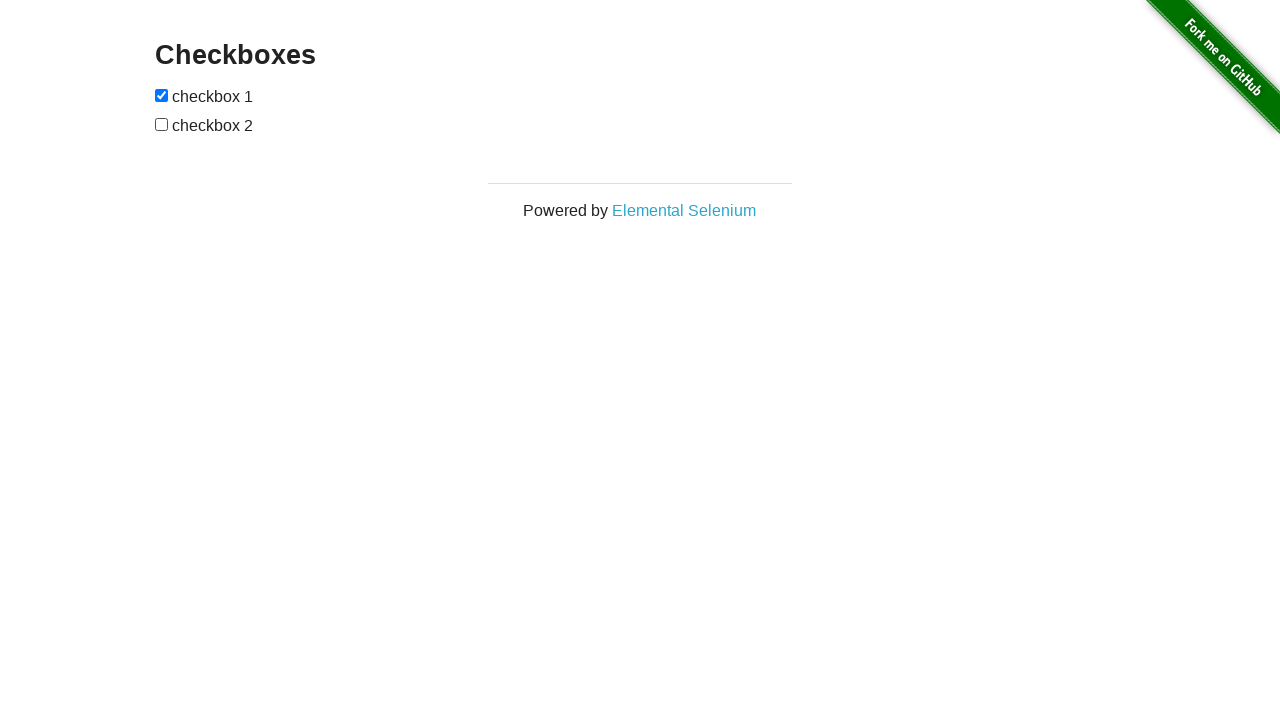

Verified second checkbox is now unchecked
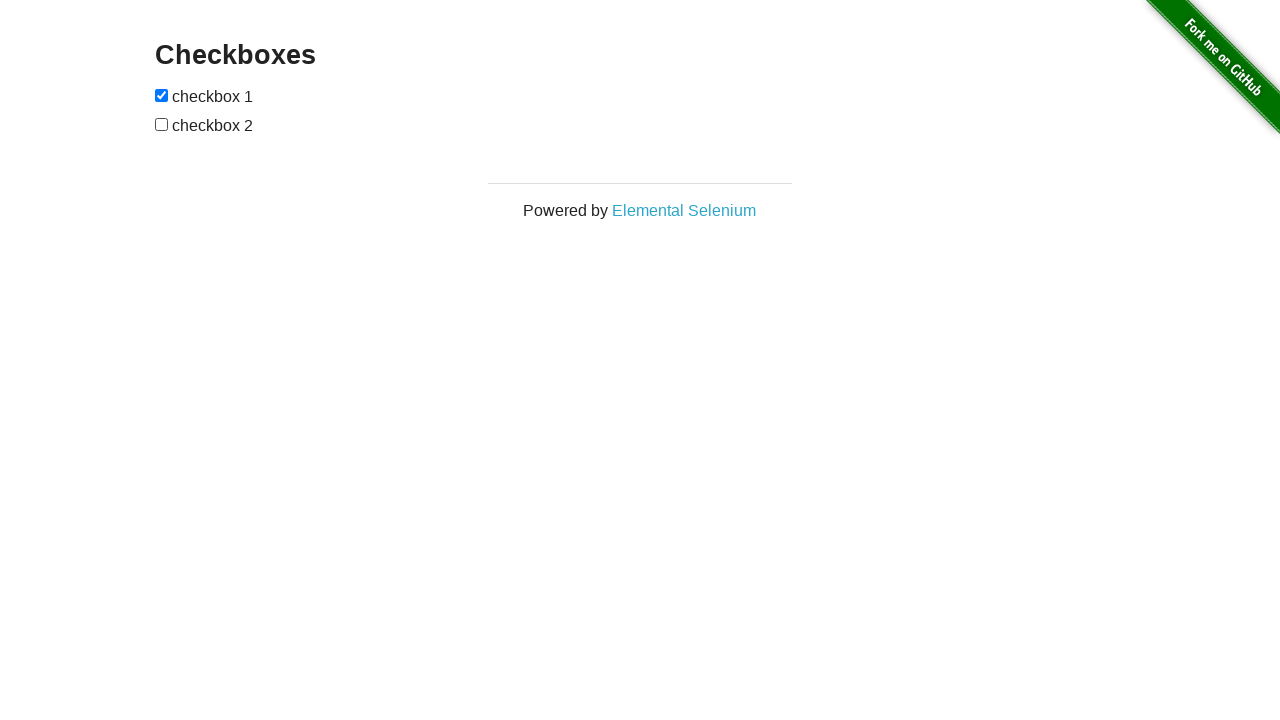

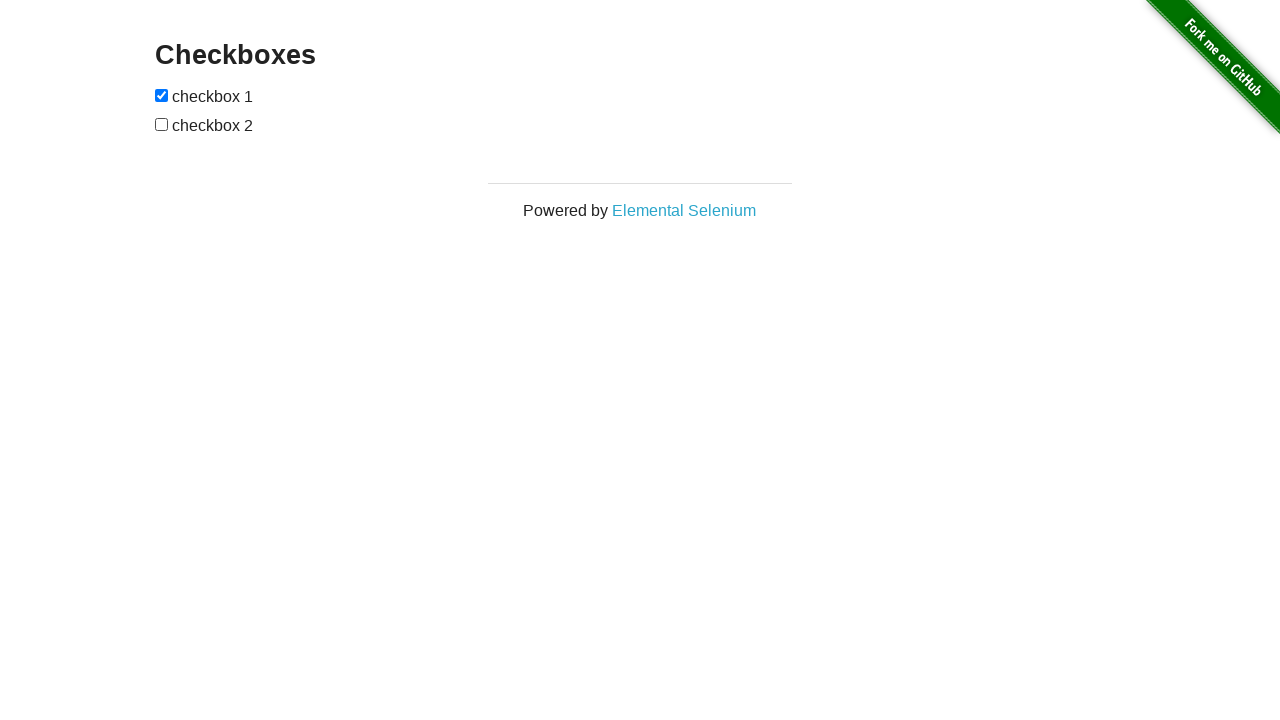